Navigates to the Zero Bank login page and verifies that the header text element is present on the page

Starting URL: http://zero.webappsecurity.com/login.html

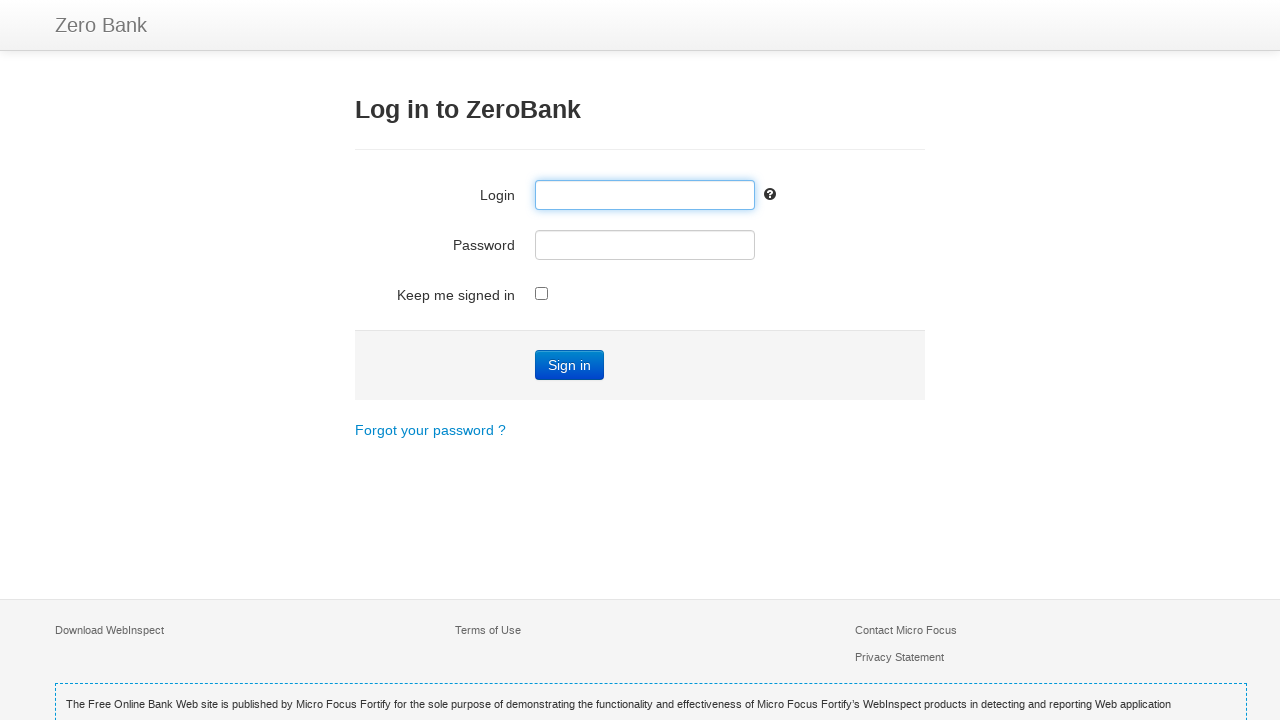

Navigated to Zero Bank login page
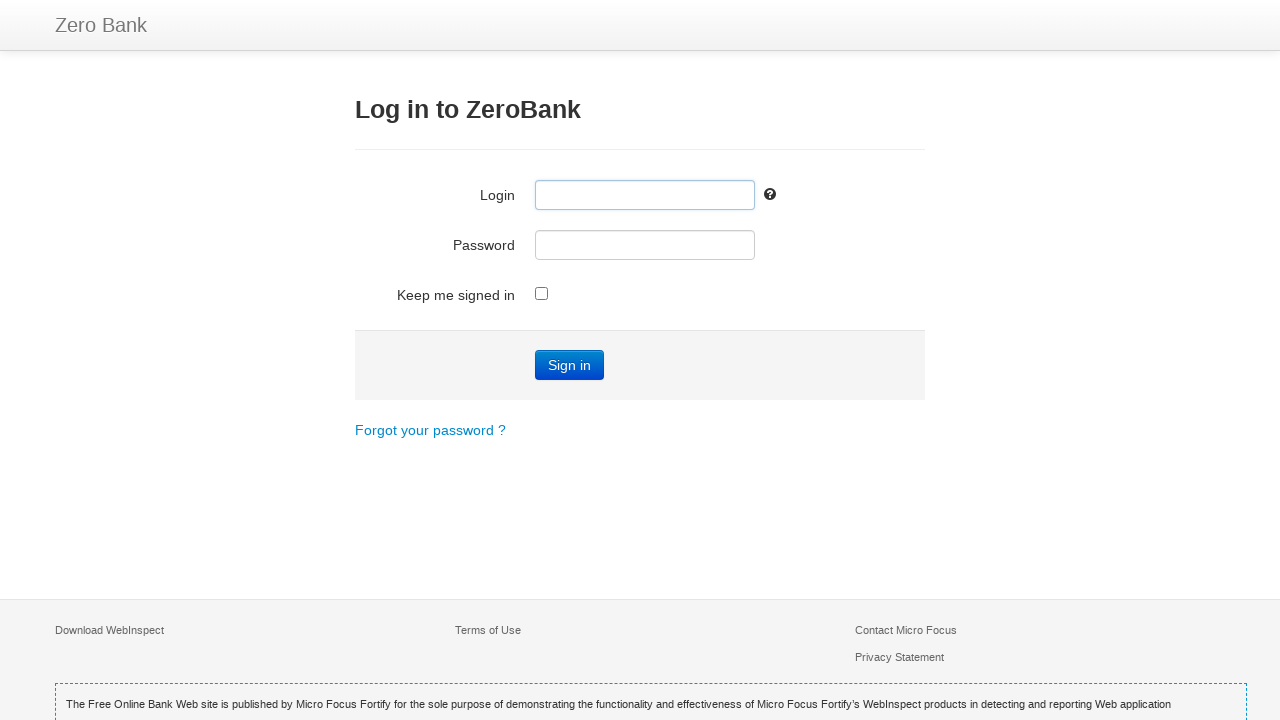

Waited for h3 header element to be visible
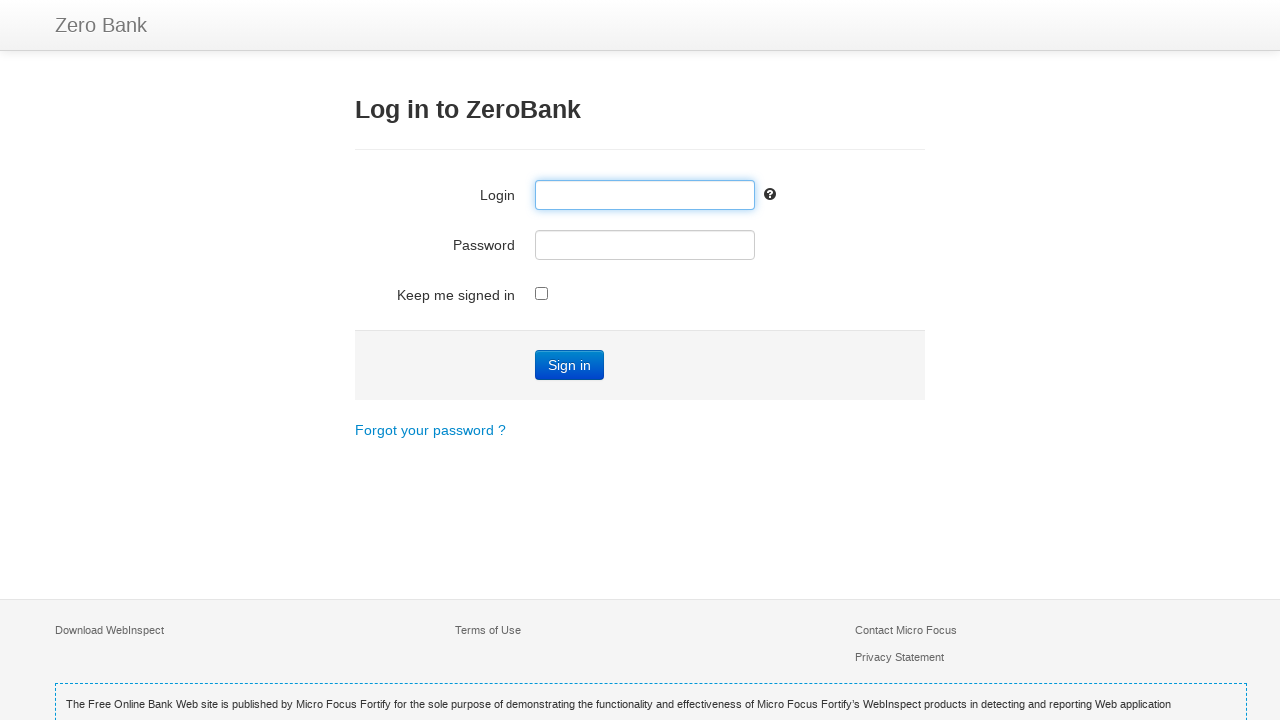

Located h3 header element
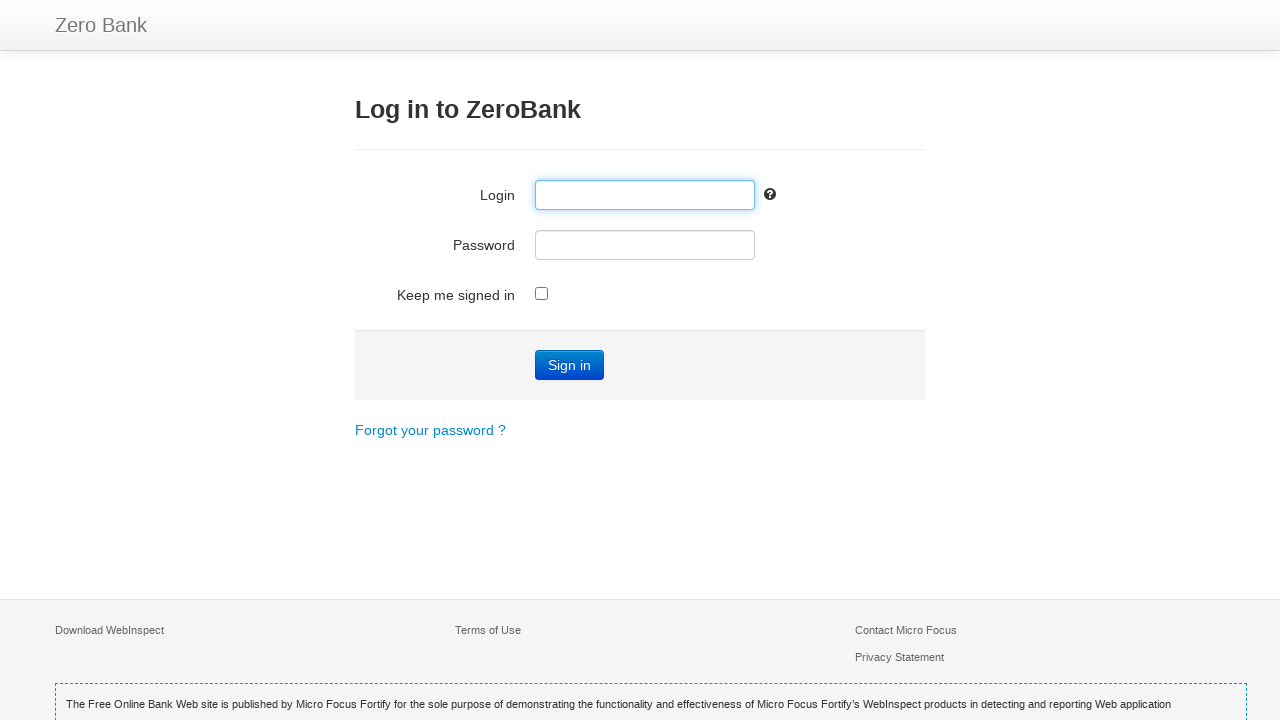

Header element is ready and present on page
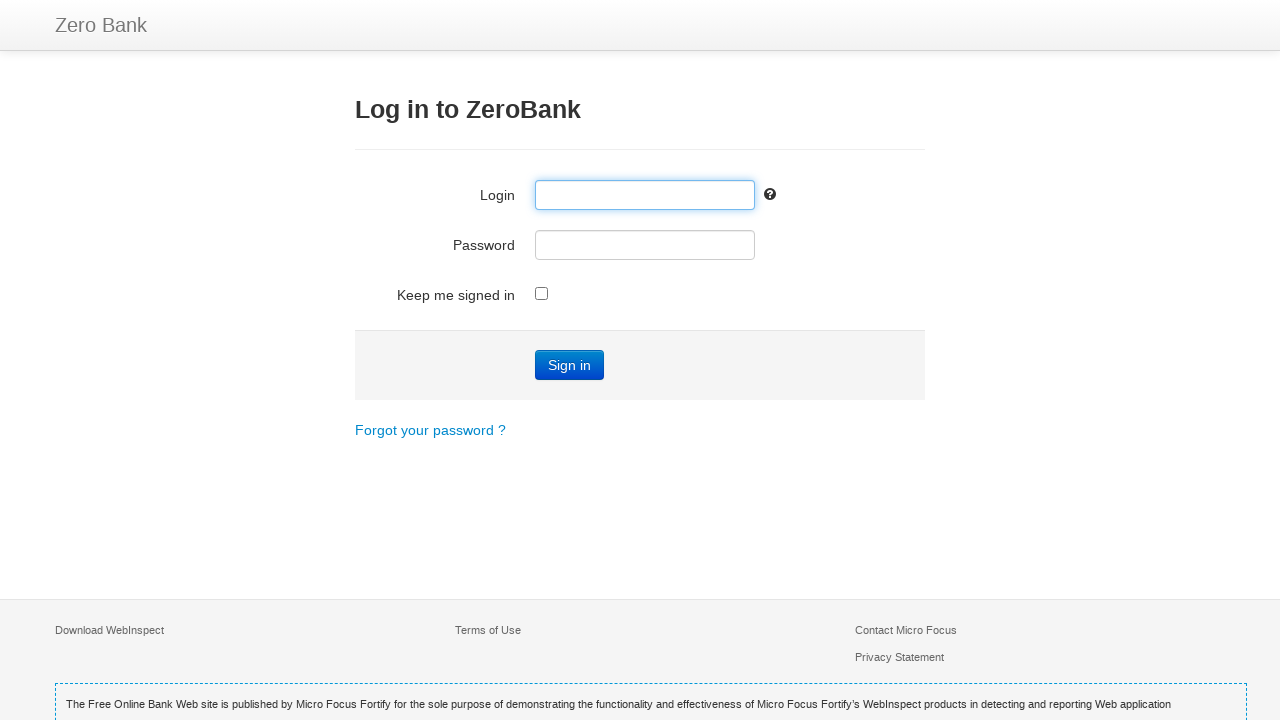

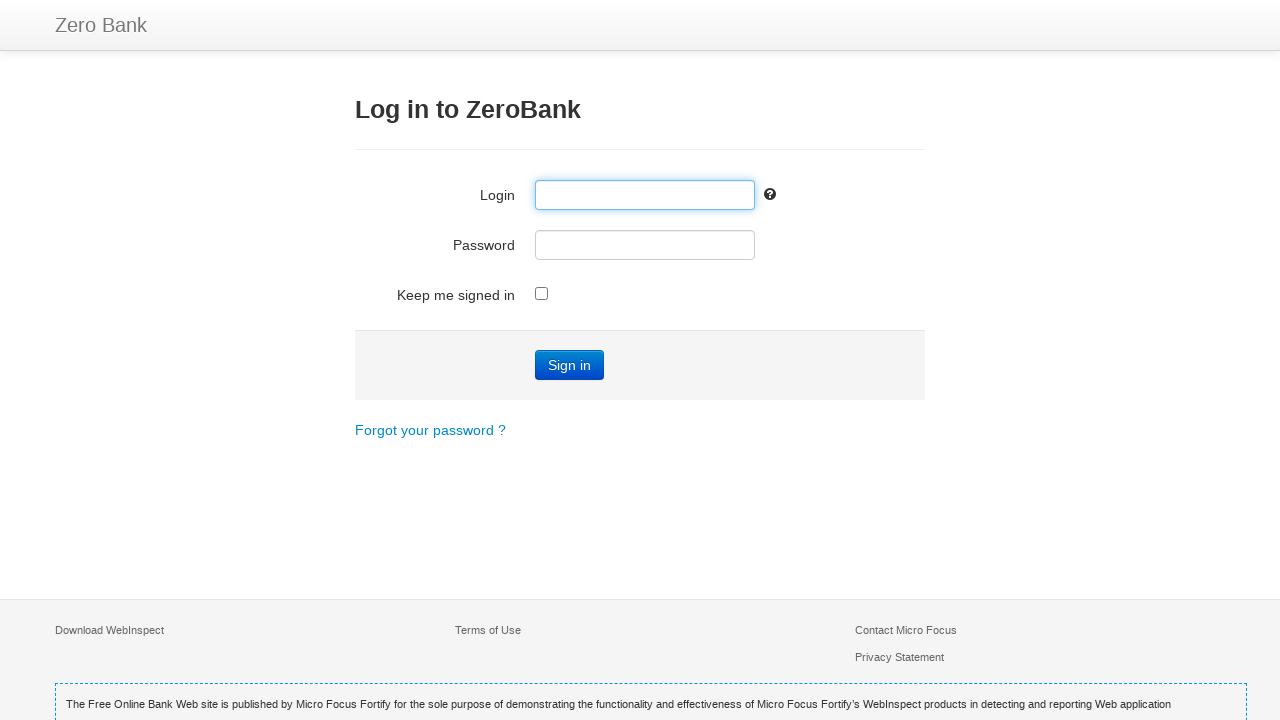